Tests the About page by navigating to it and verifying the page title

Starting URL: https://v1.training-support.net/

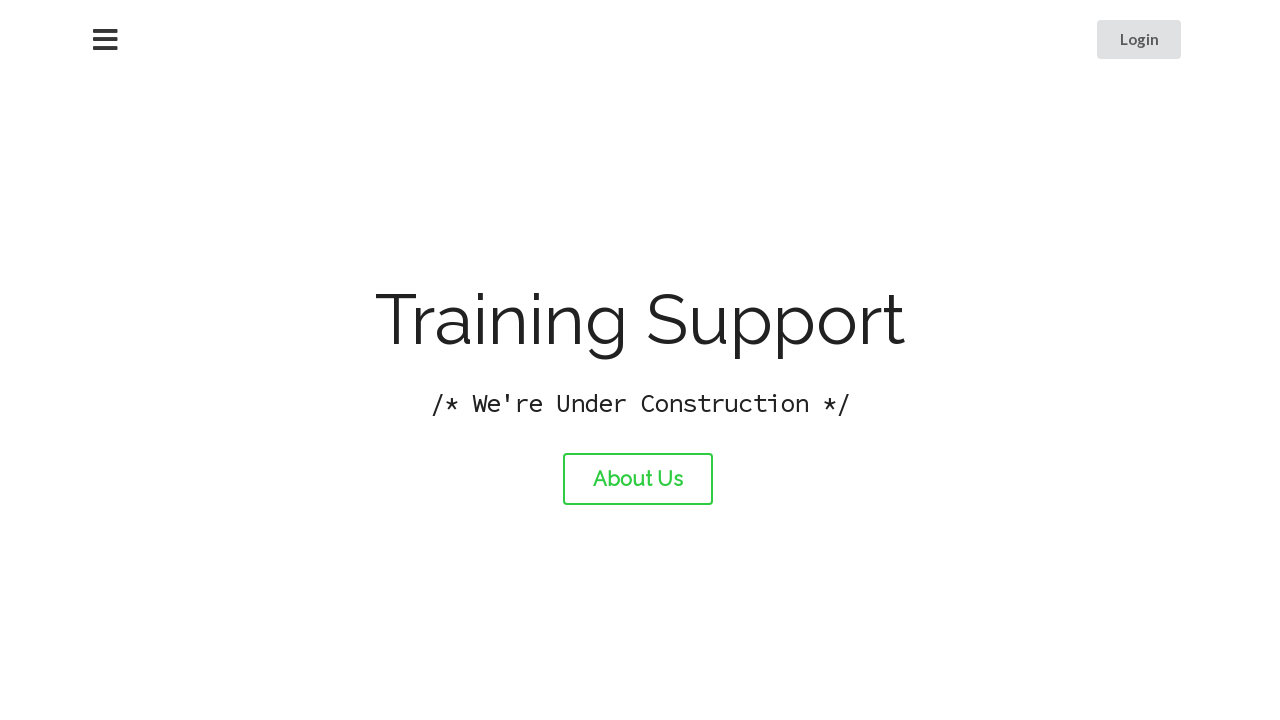

Clicked About Us link to navigate to the About page at (638, 479) on #about-link
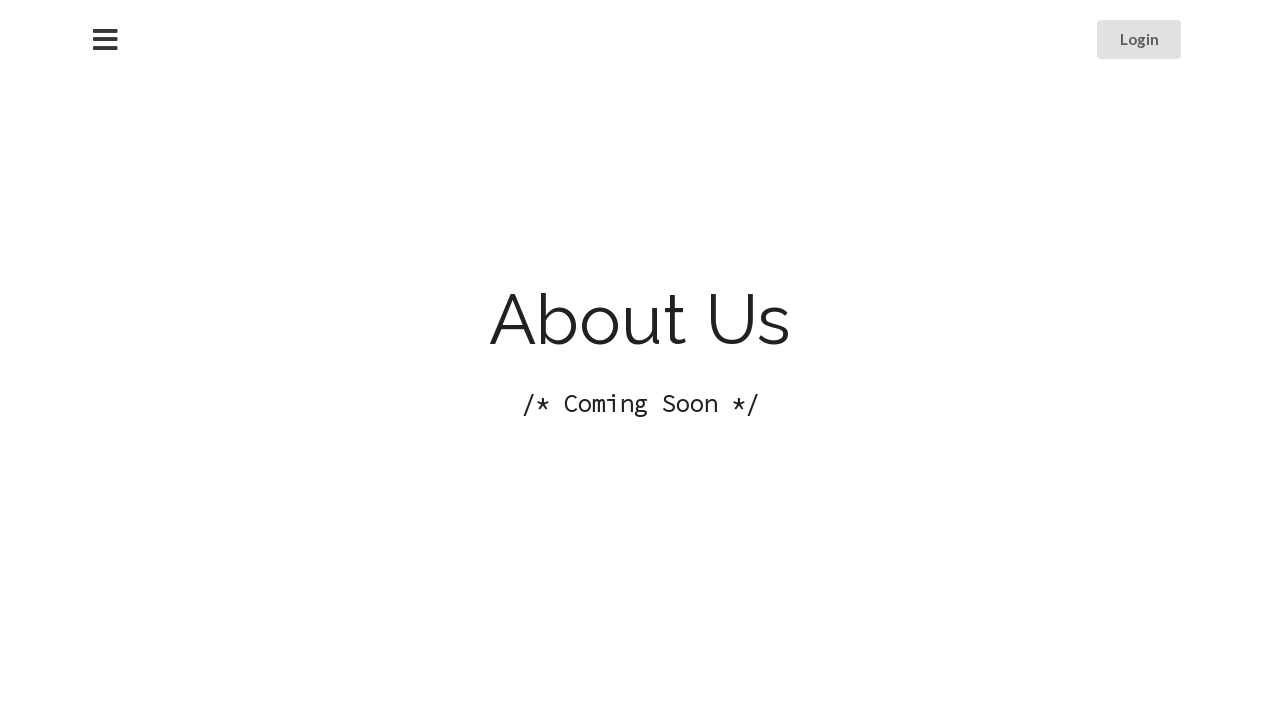

Verified About page title is 'About Training Support'
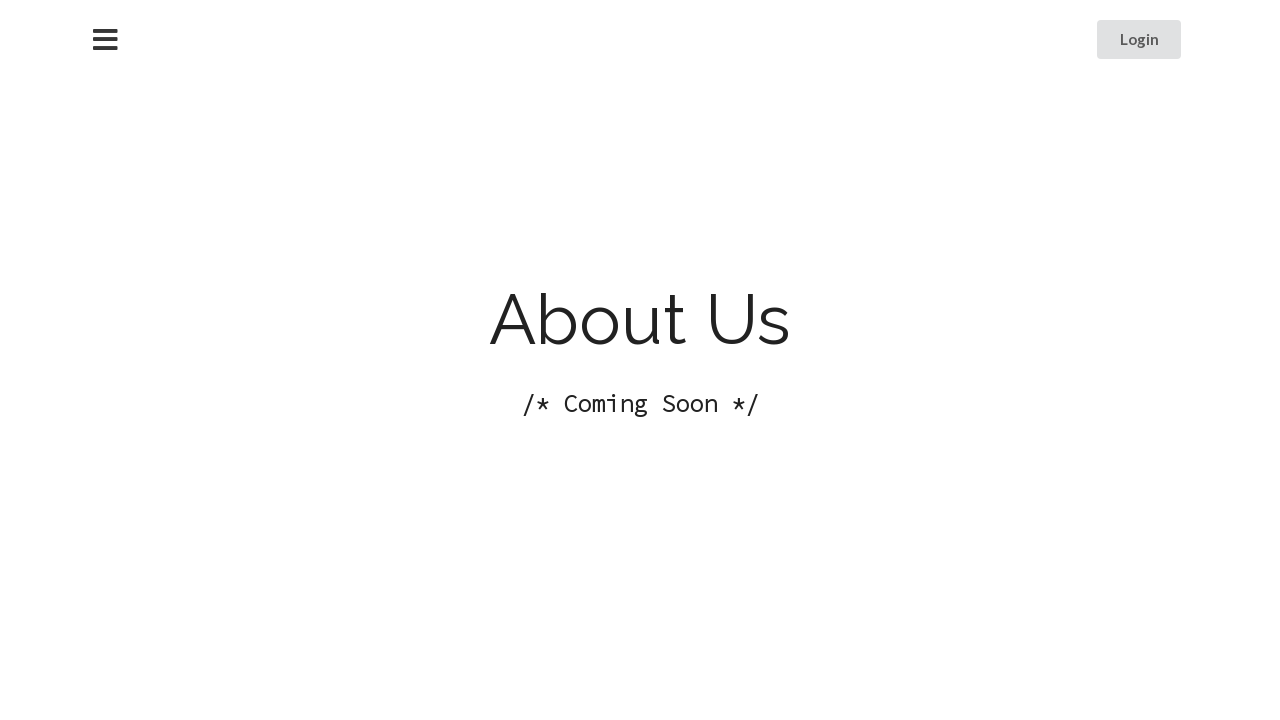

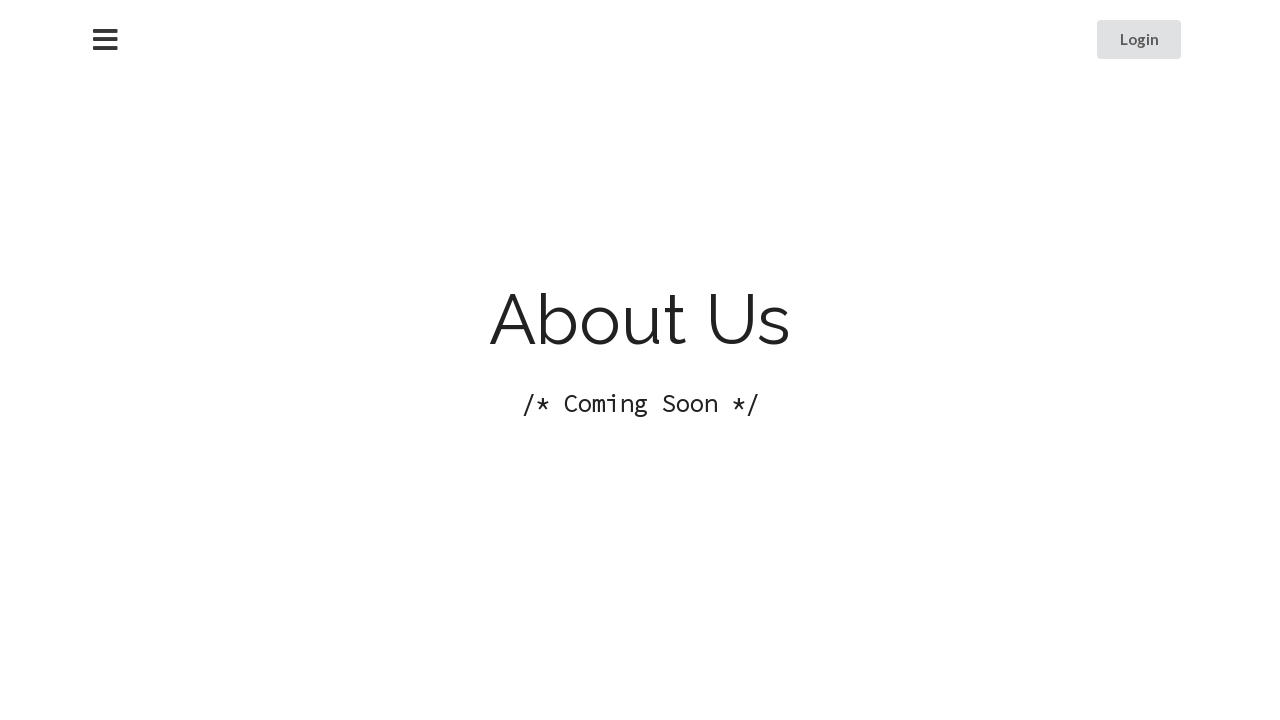